Tests the radio button functionality in the Contact Us section by selecting the "Yes" radio button option

Starting URL: https://cbarnc.github.io/Group3-repo-projects/

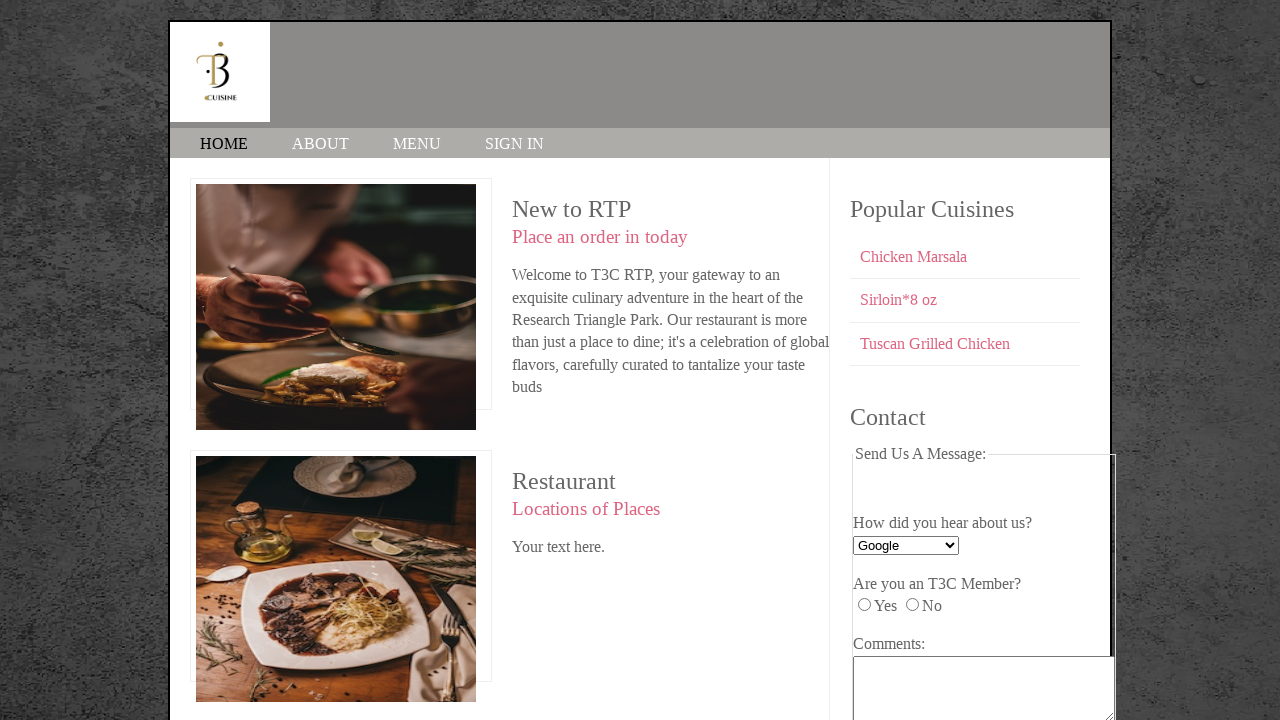

Clicked the 'Yes' radio button in Contact Us section at (864, 605) on input[name='T3C_member'][value='yes']
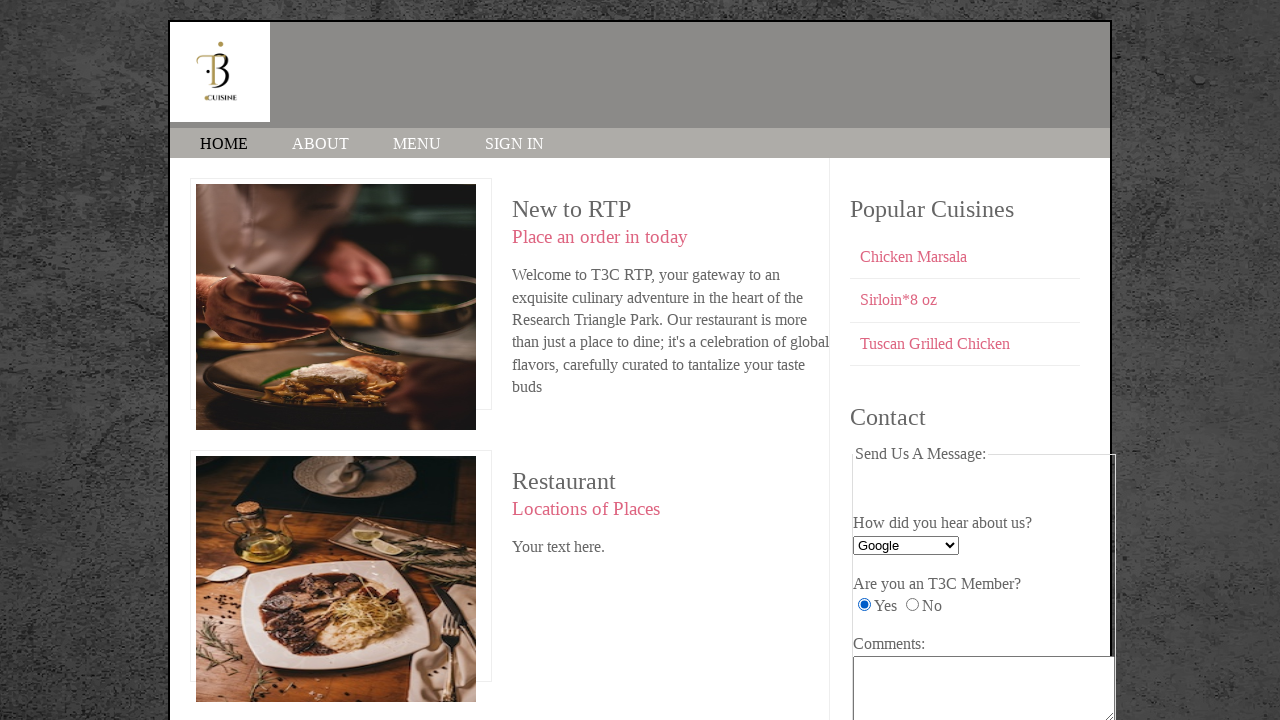

Verified that the 'Yes' radio button is selected
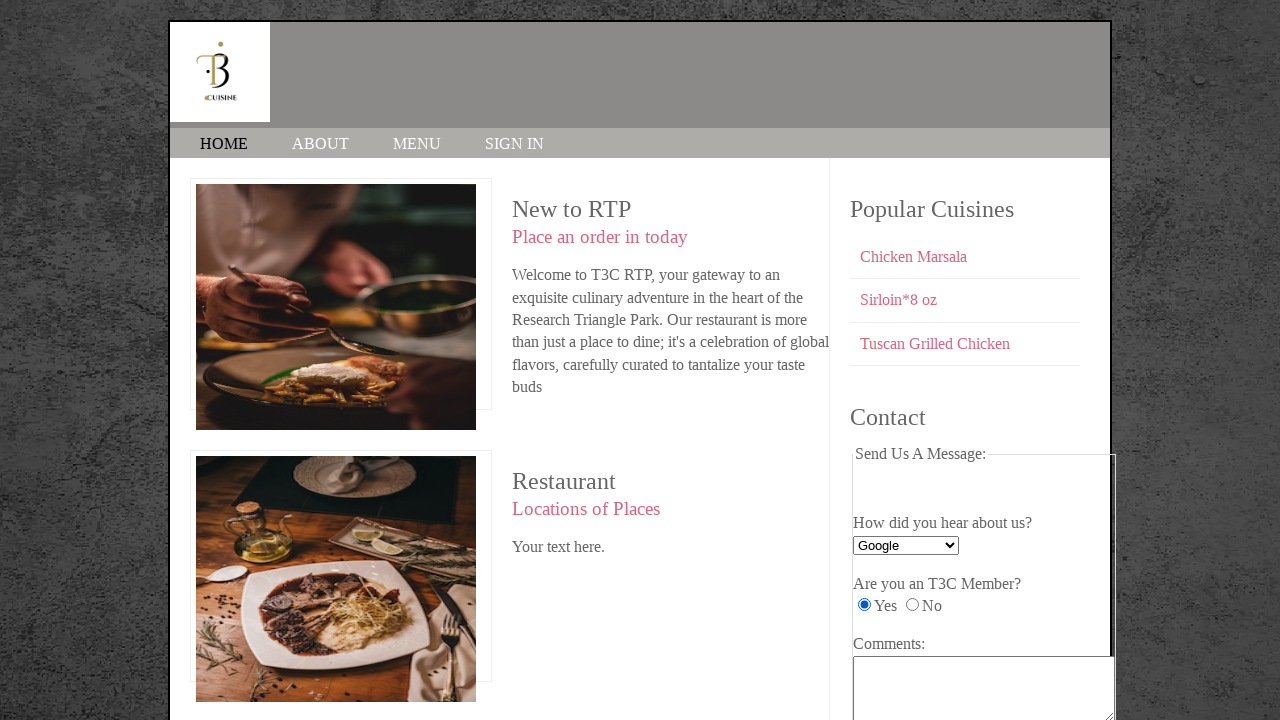

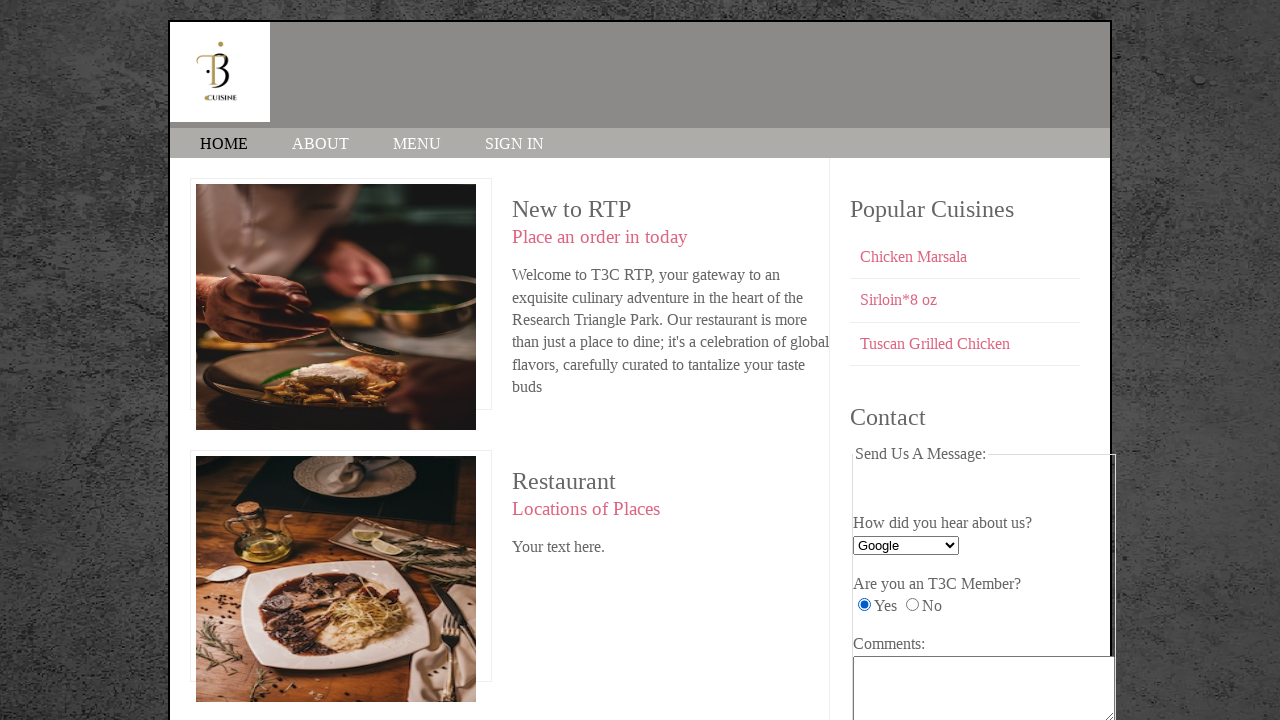